Navigates to the Hepsiburada e-commerce website homepage and verifies the page loads

Starting URL: https://www.hepsiburada.com

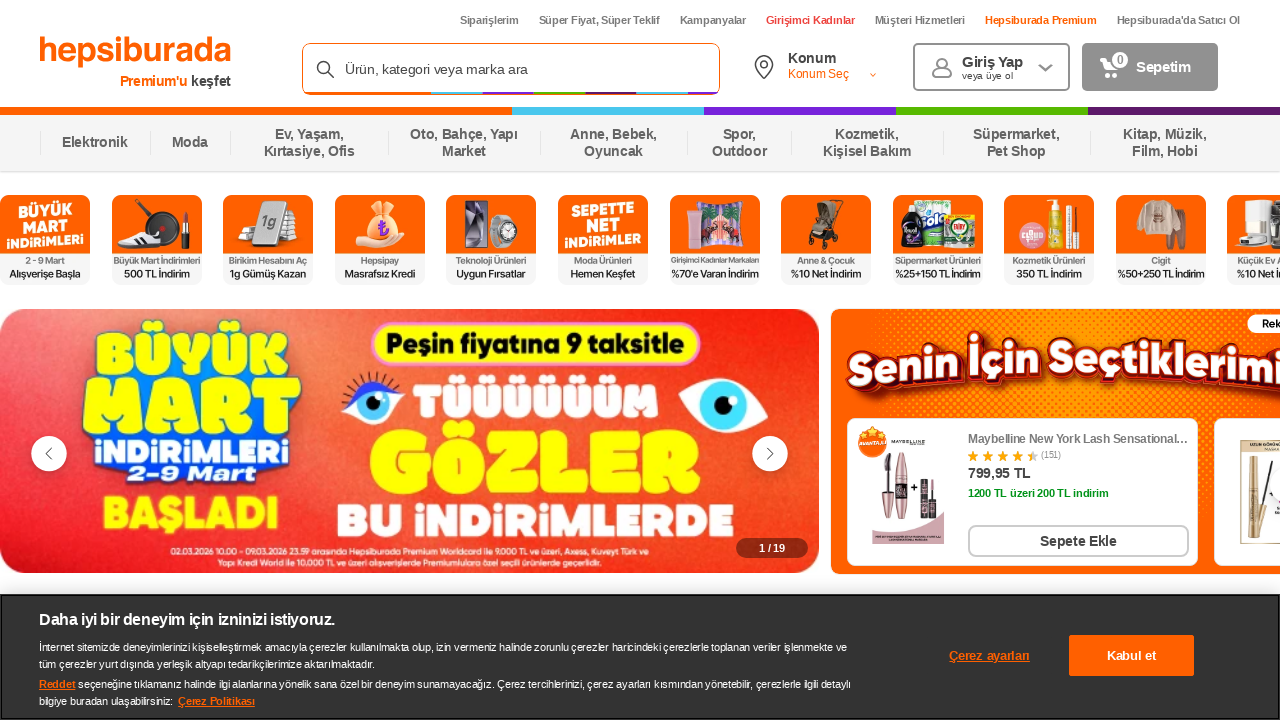

Page DOM content loaded on Hepsiburada homepage
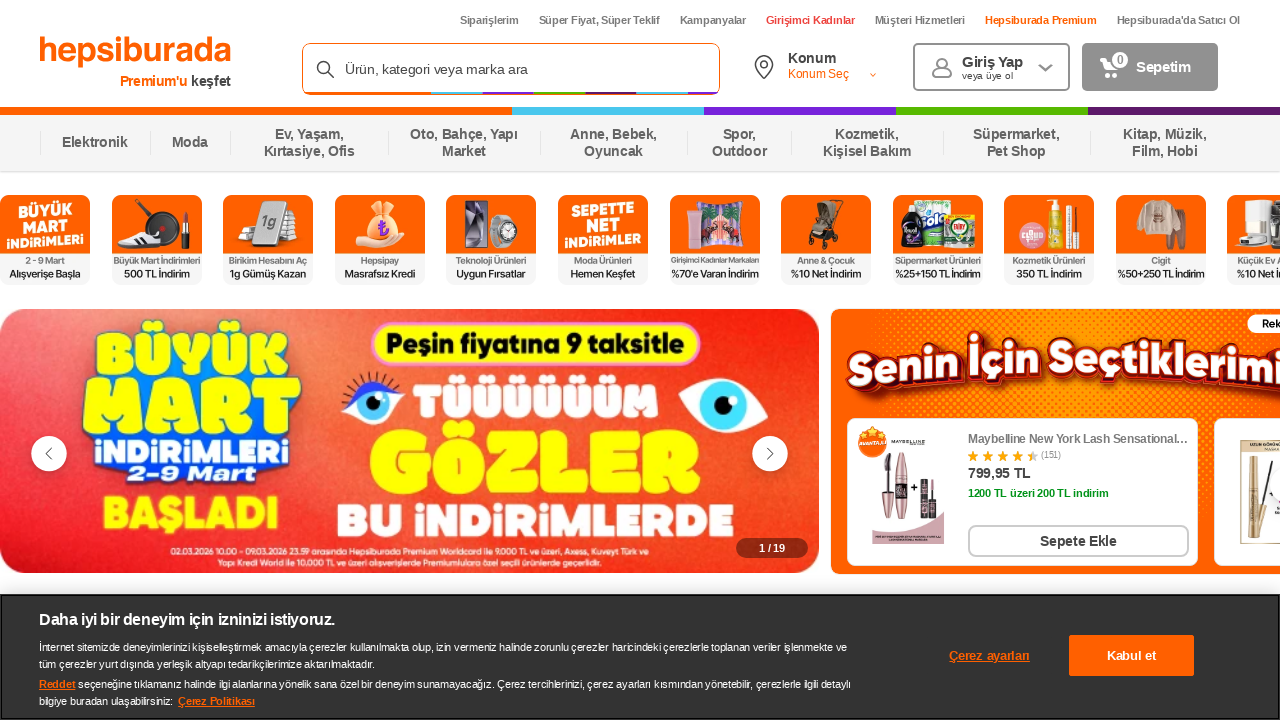

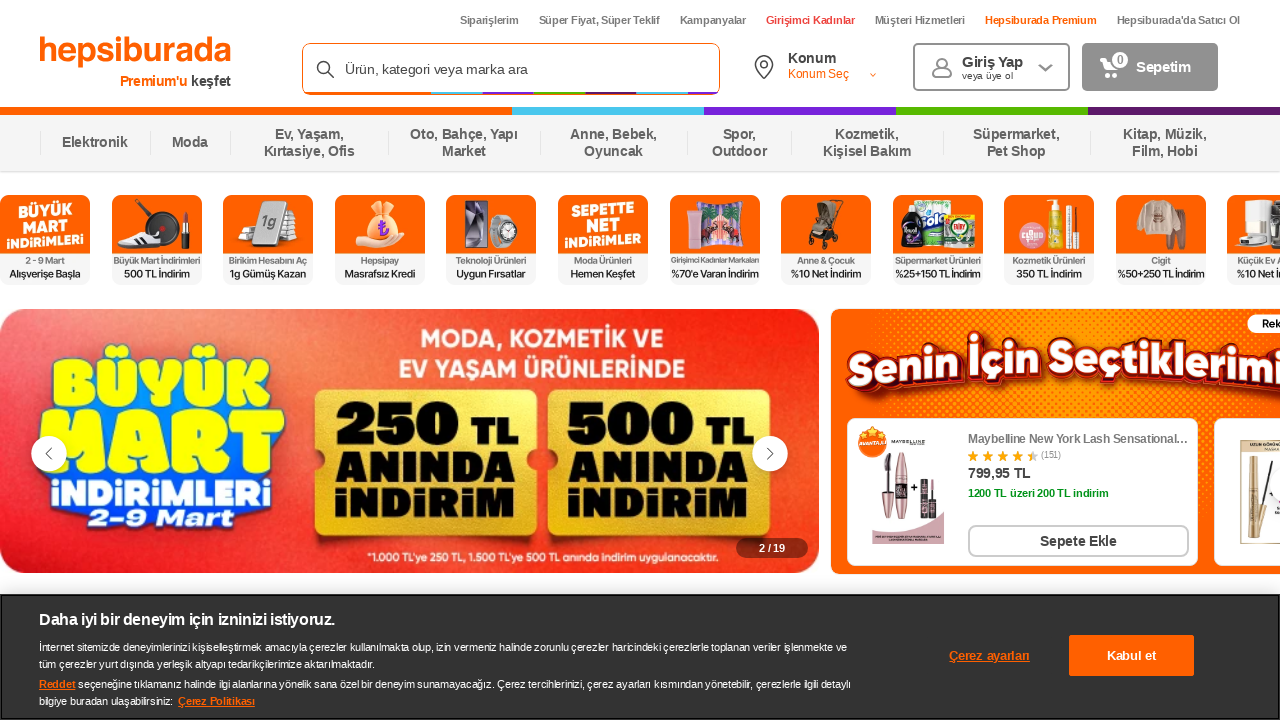